Tests dropdown selection by visible text, selecting "Option 2"

Starting URL: https://testcenter.techproeducation.com/index.php?page=dropdown

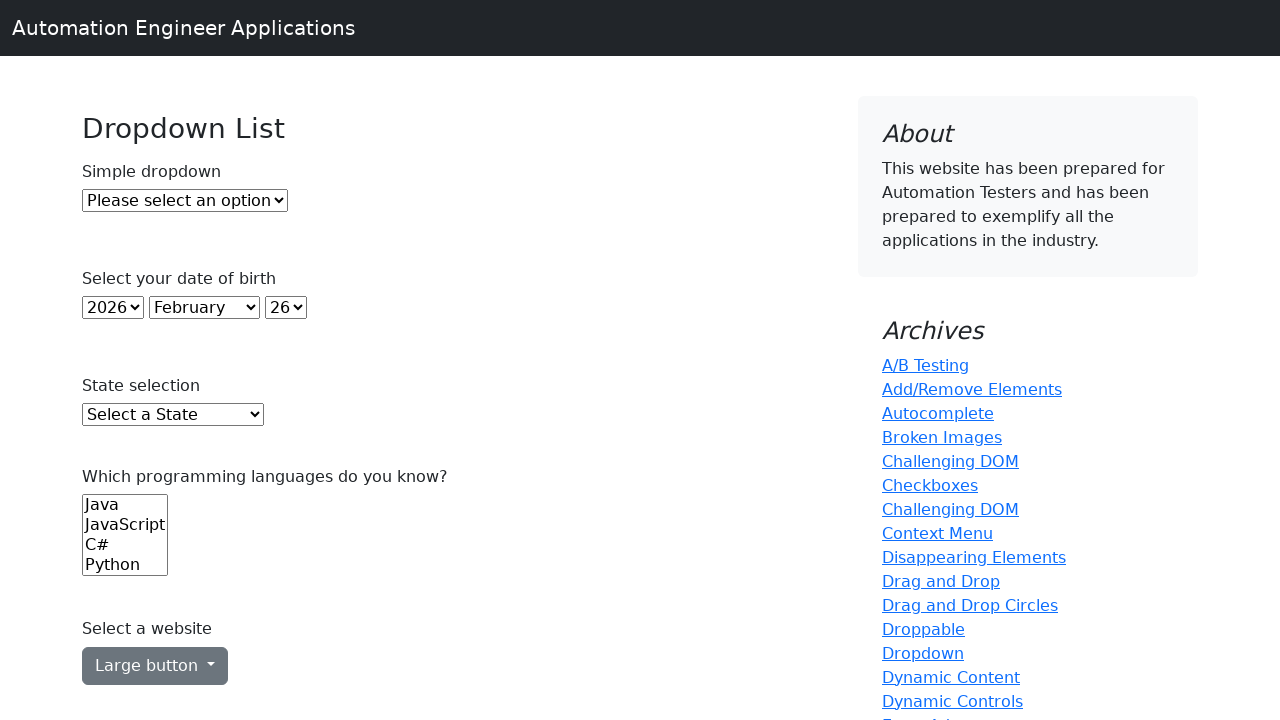

Navigated to dropdown test page
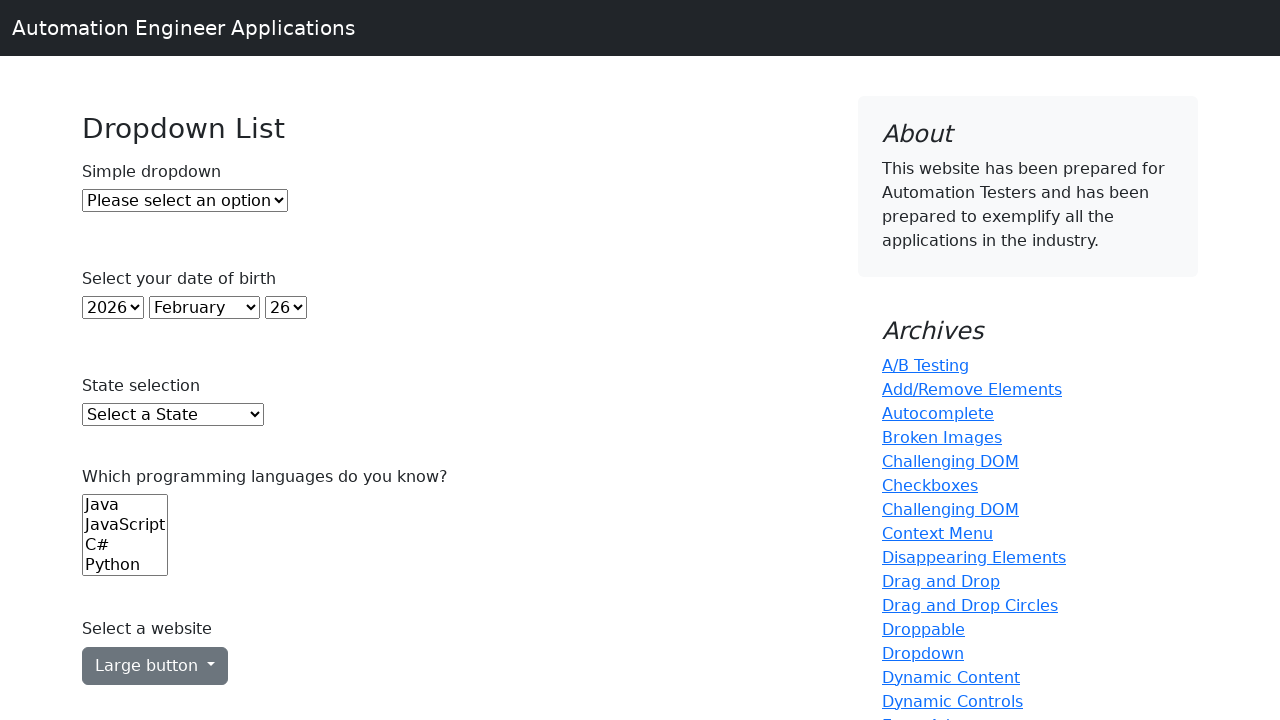

Located dropdown element with id 'dropdown'
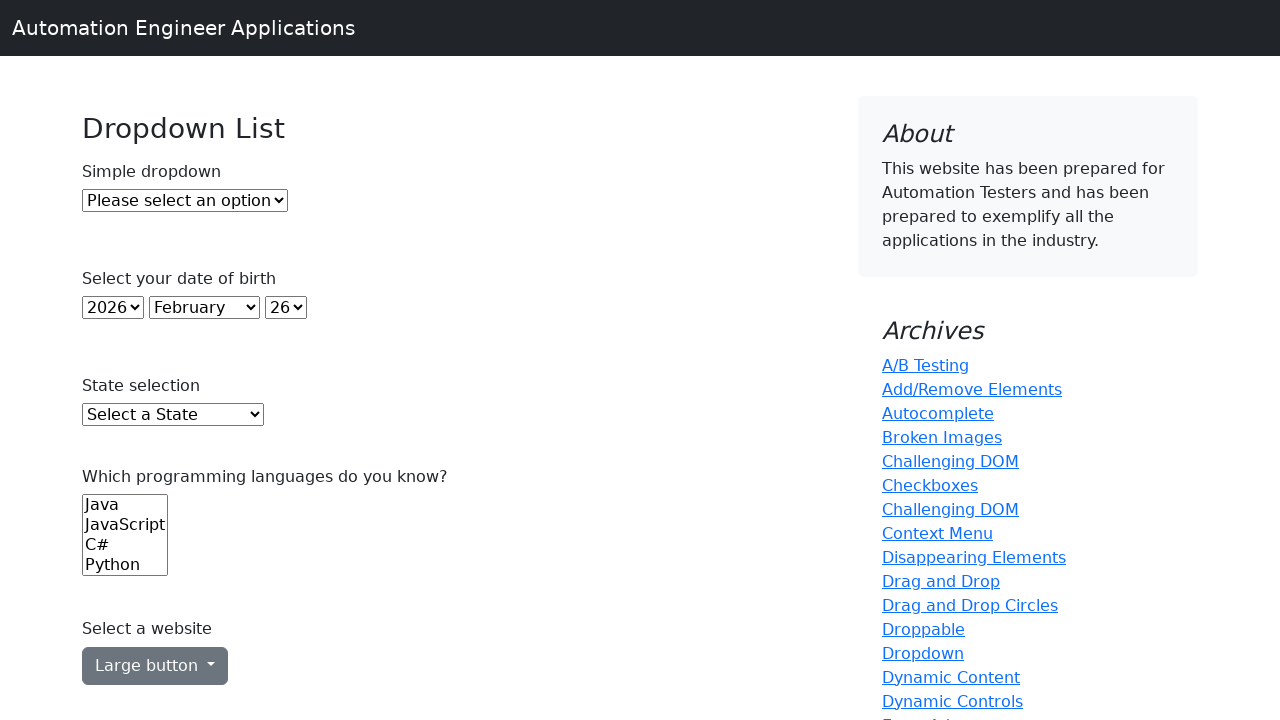

Selected 'Option 2' from dropdown by visible text on #dropdown
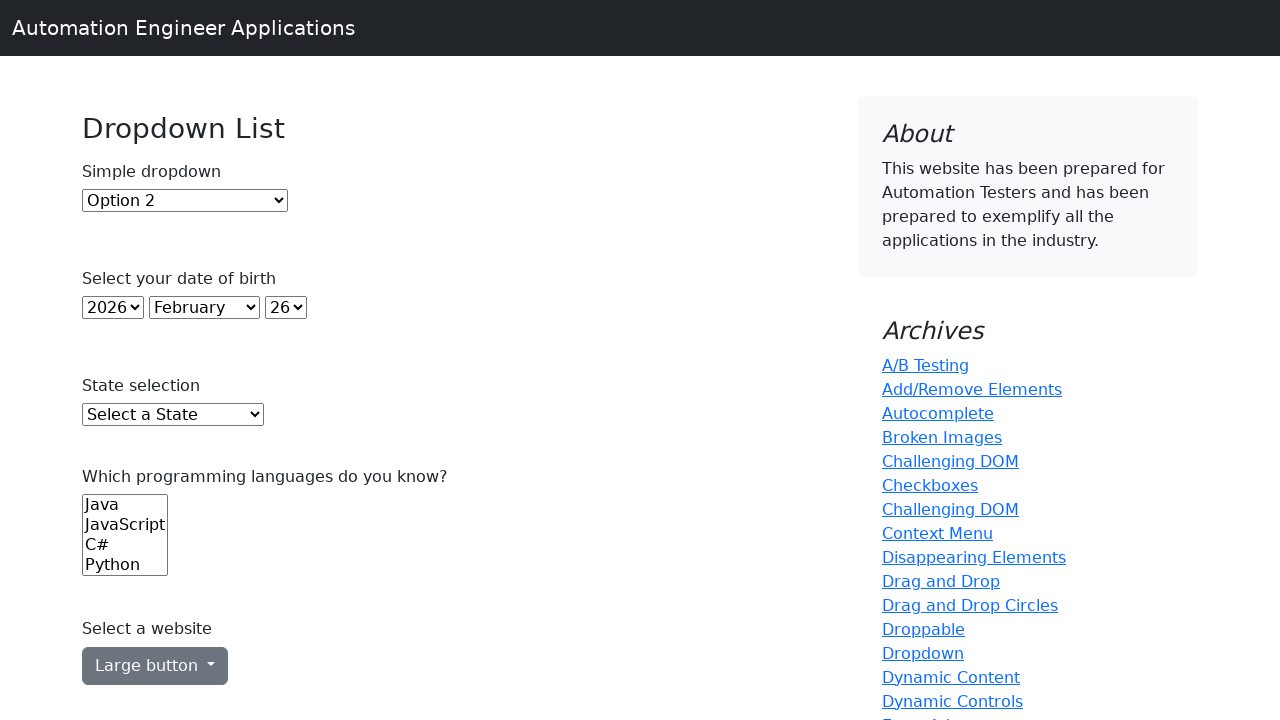

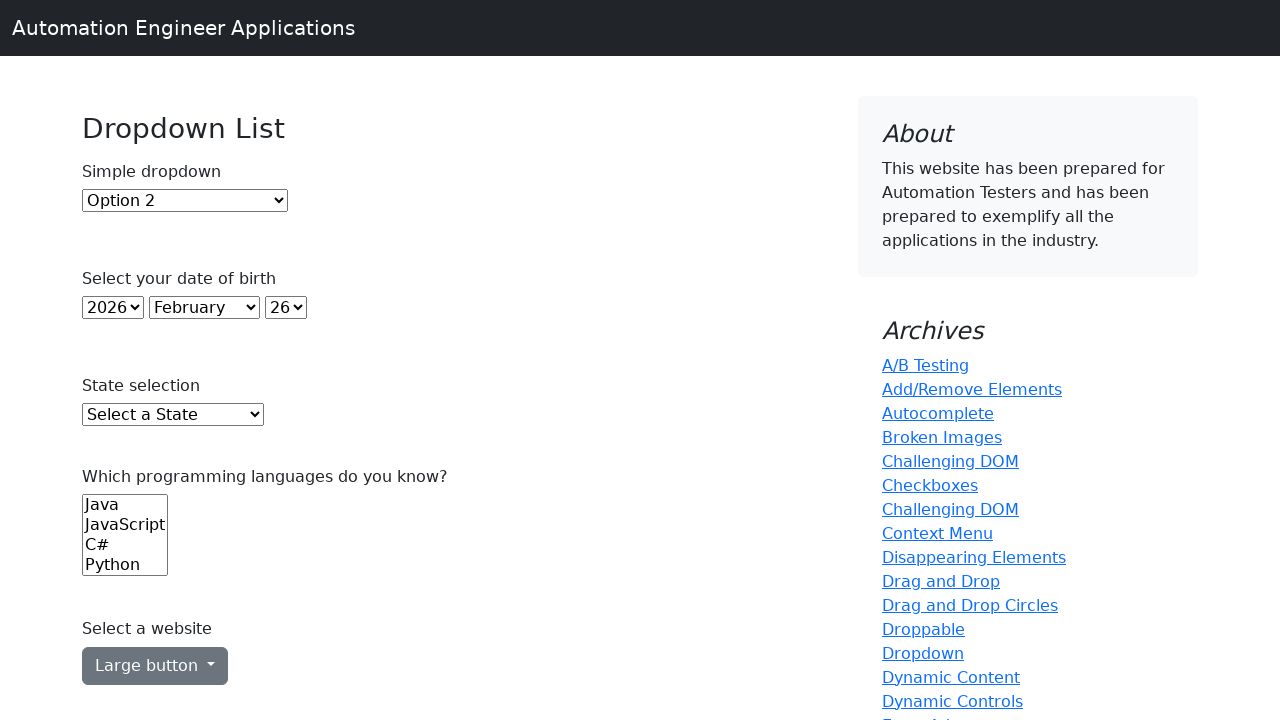